Tests drag-and-drop action by dragging element 'box A' onto element 'box B'

Starting URL: https://crossbrowsertesting.github.io/drag-and-drop

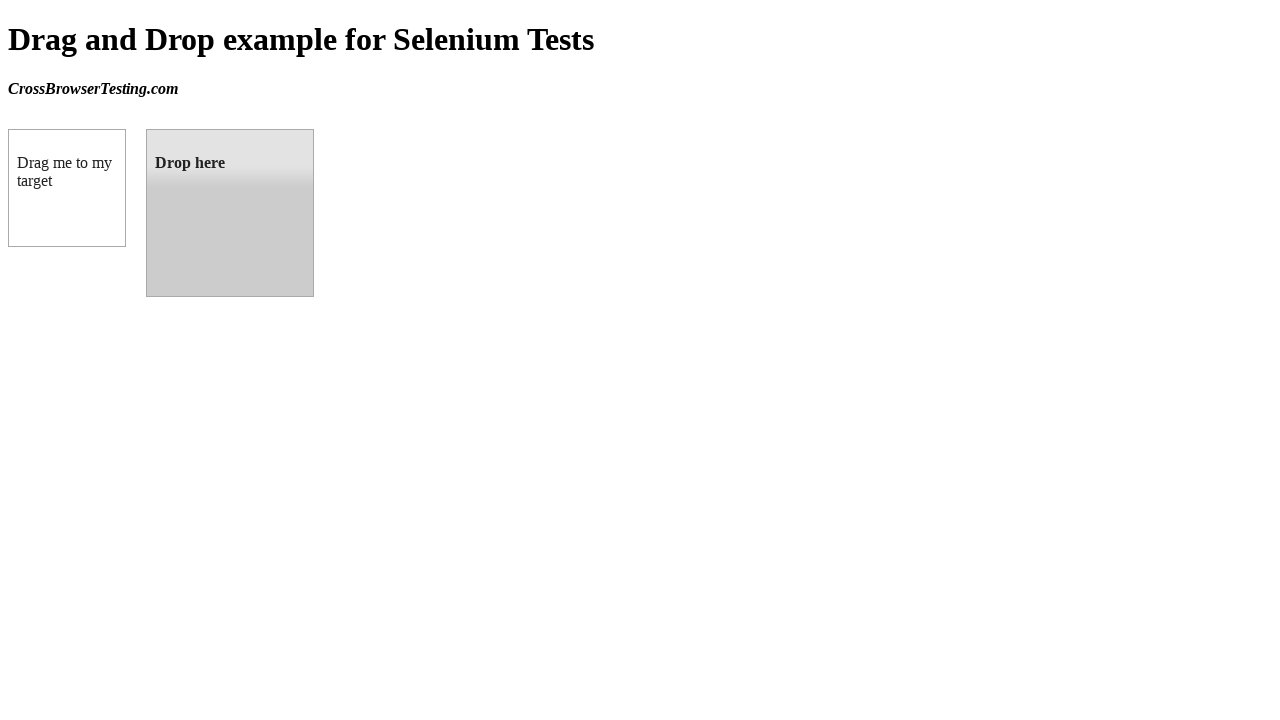

Waited for draggable element to load
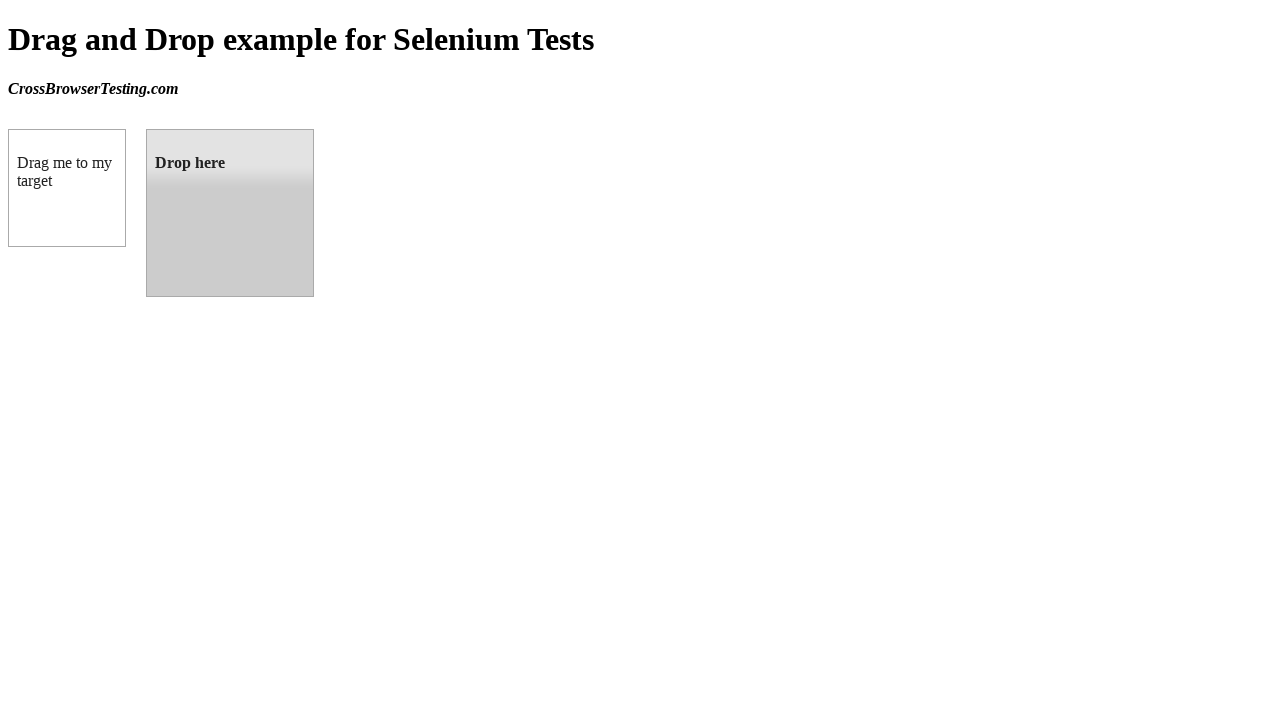

Located source element 'box A'
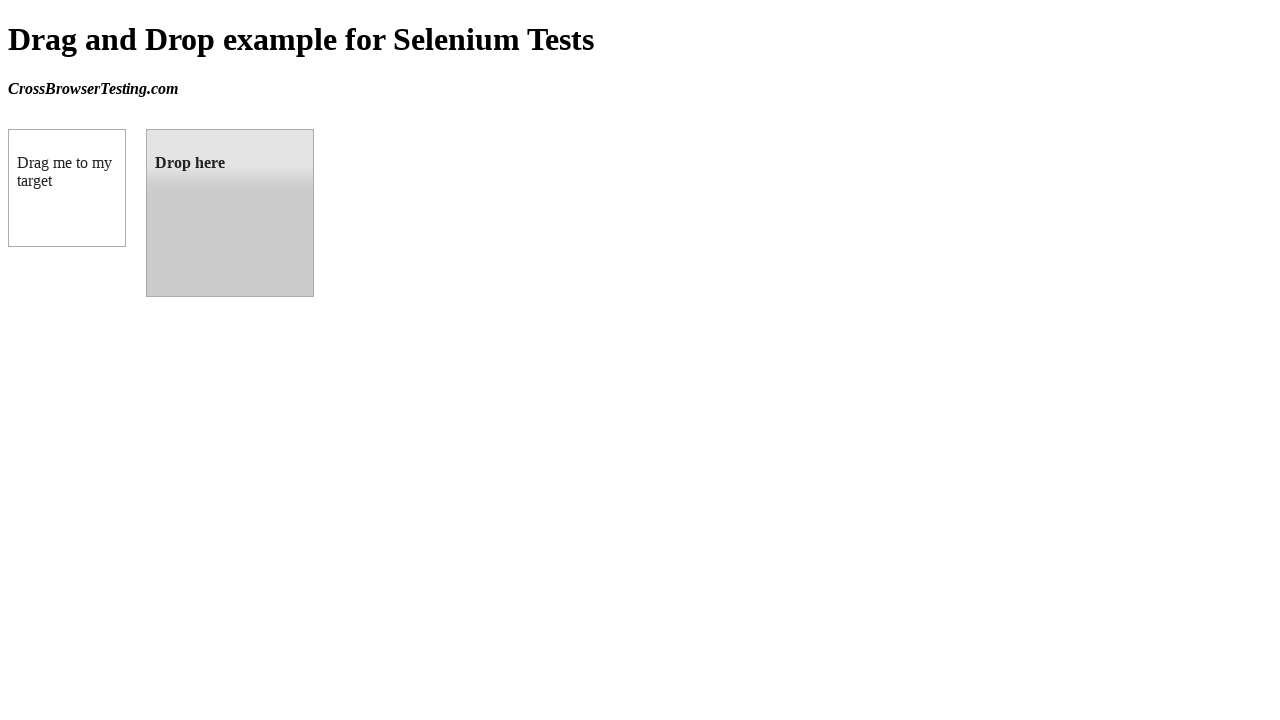

Located target element 'box B'
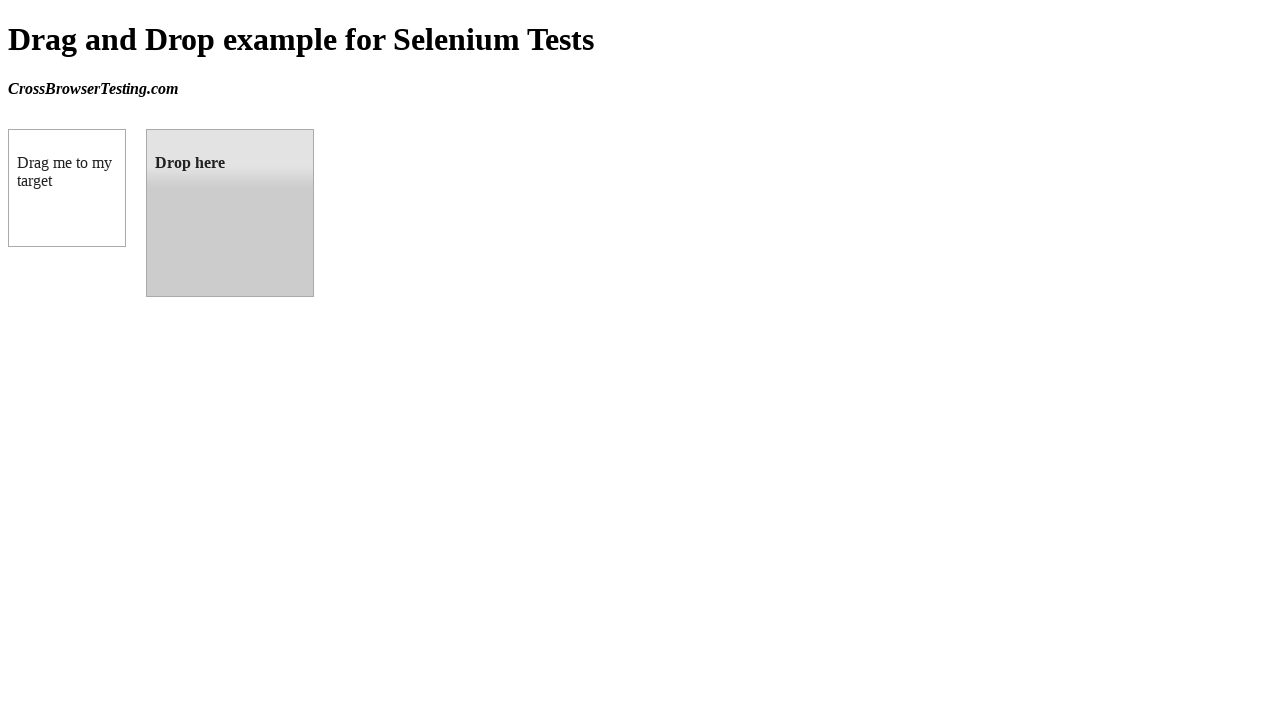

Dragged 'box A' onto 'box B' at (230, 213)
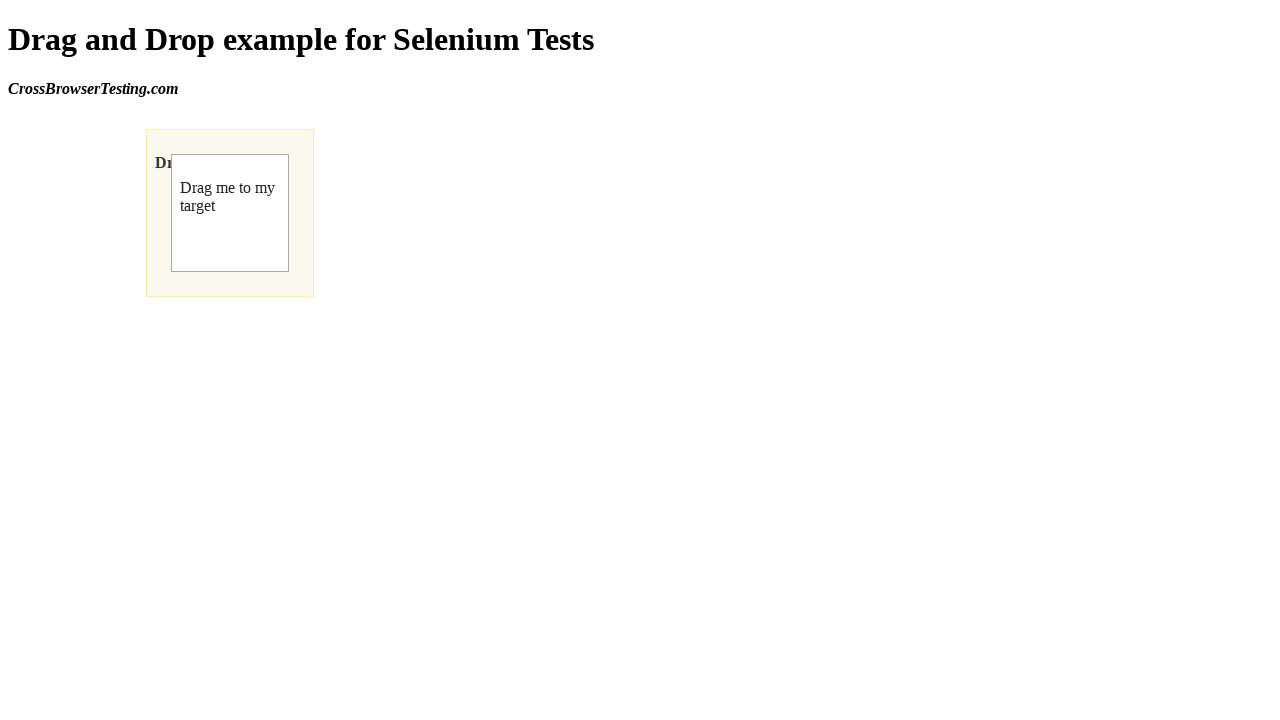

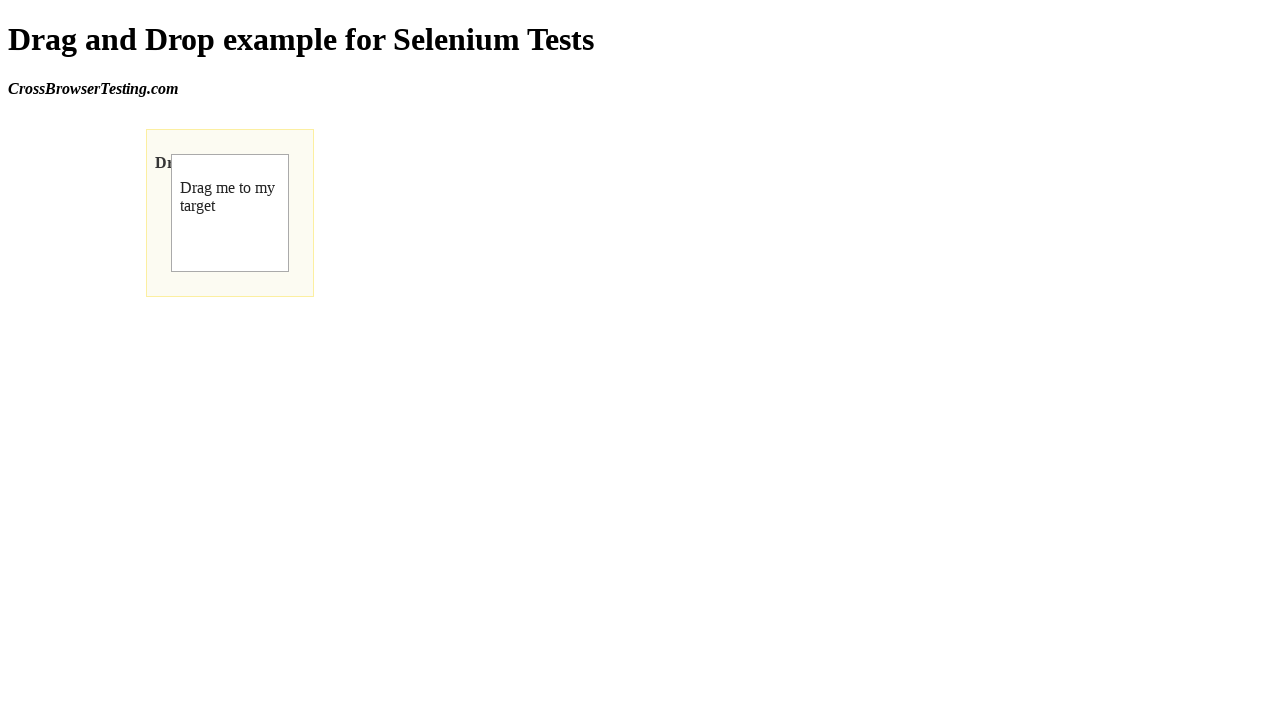